Navigates to Rotten Tomatoes movie listings page filtered by Netflix and PG rating, and verifies that film listing elements are present on the page.

Starting URL: https://www.rottentomatoes.com/browse/movies_at_home/affiliates:netflix~ratings:pg?page=2

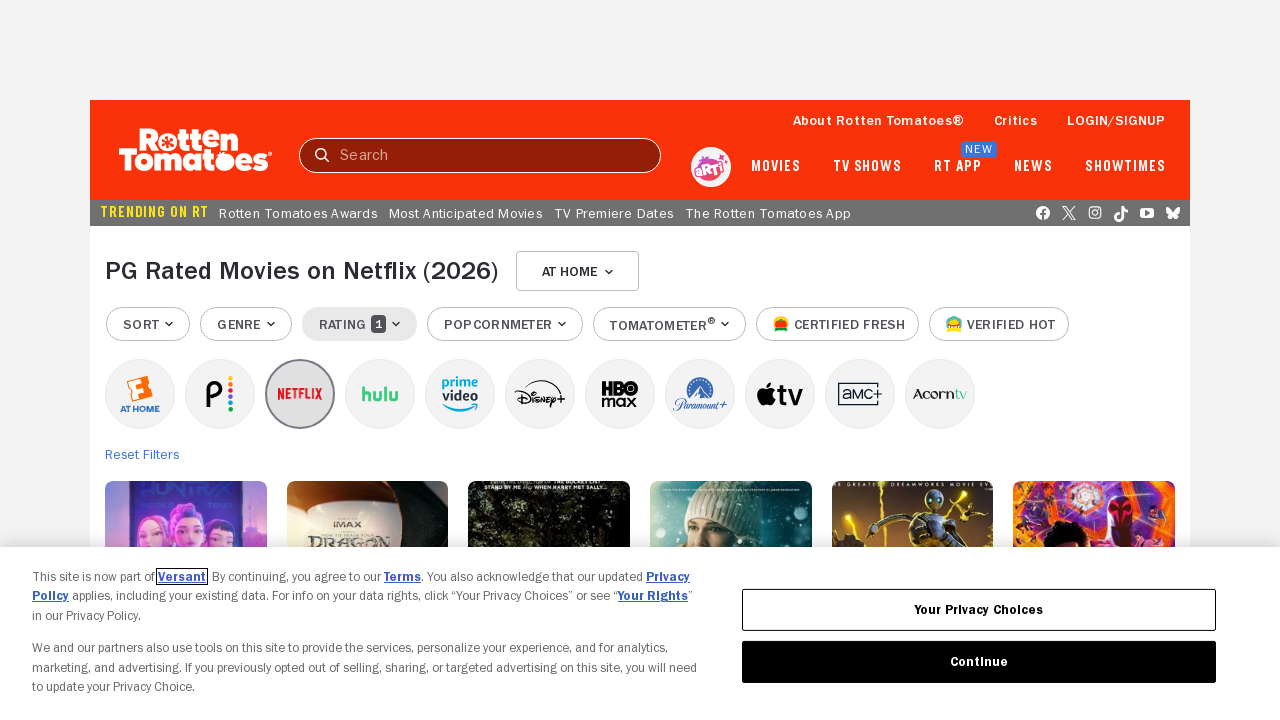

Navigated to Rotten Tomatoes Netflix PG movies page (page 2)
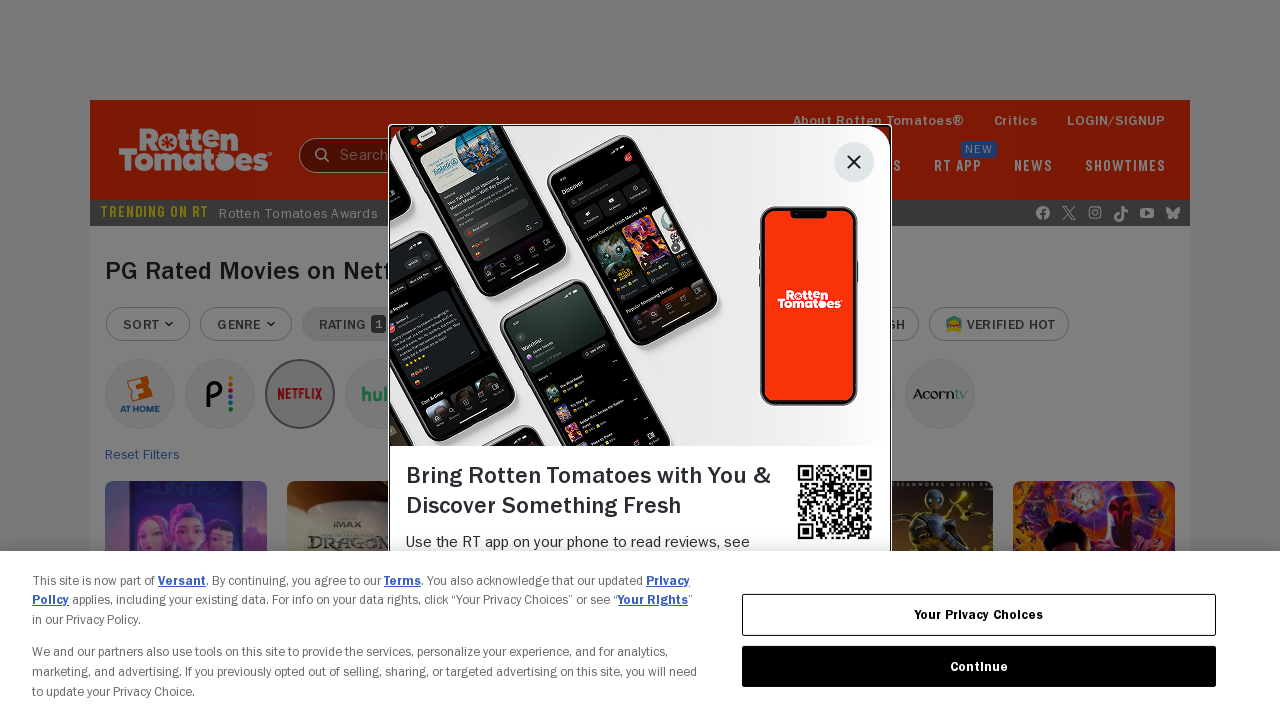

Film listing container loaded
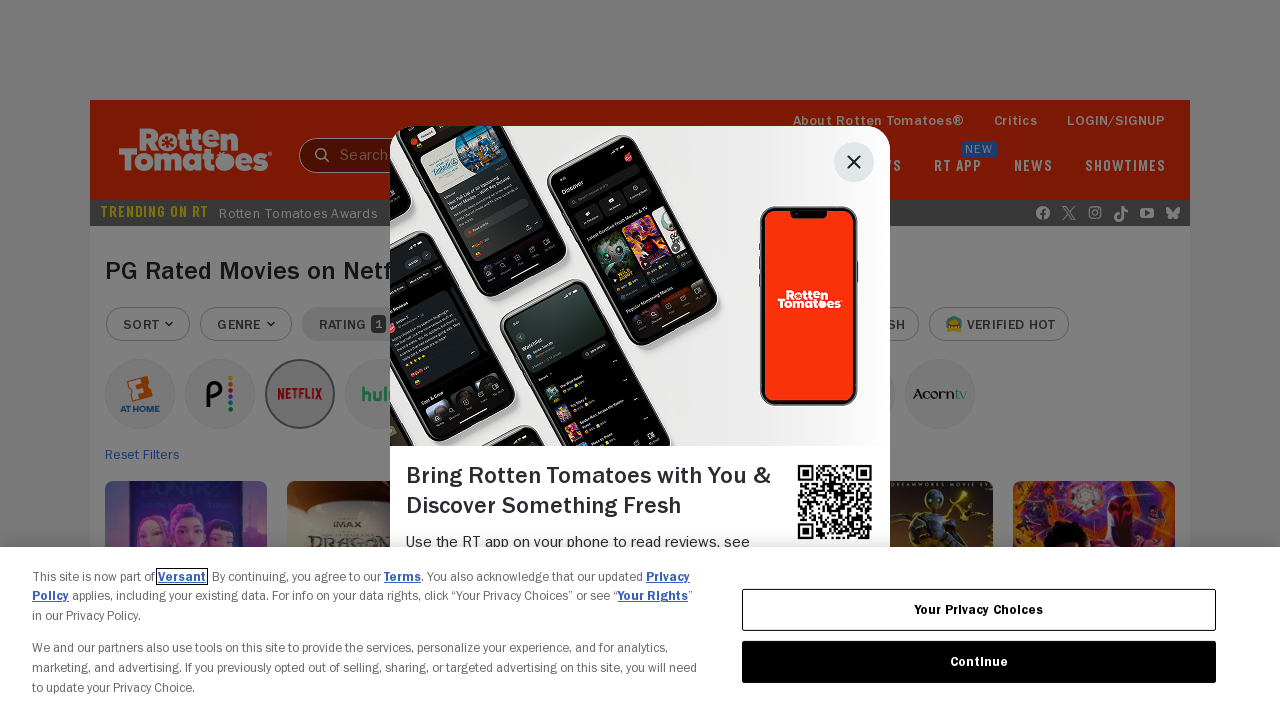

Verified that film listing links are present on the page
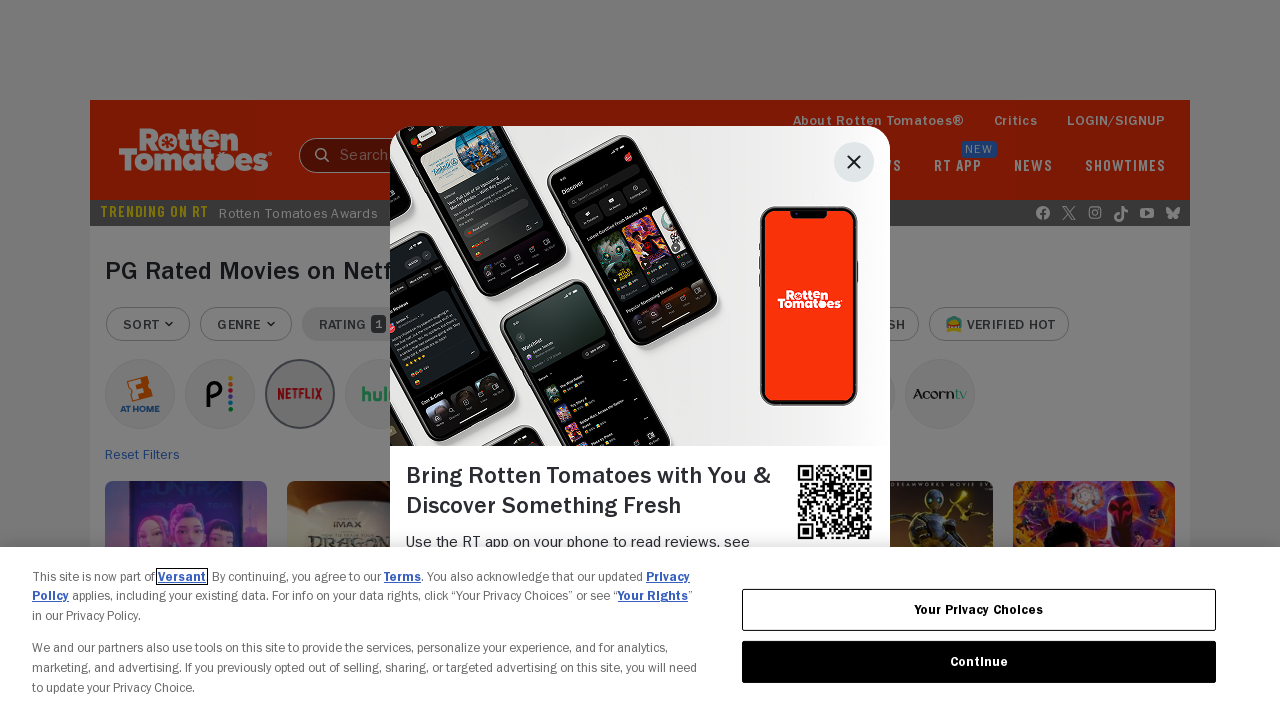

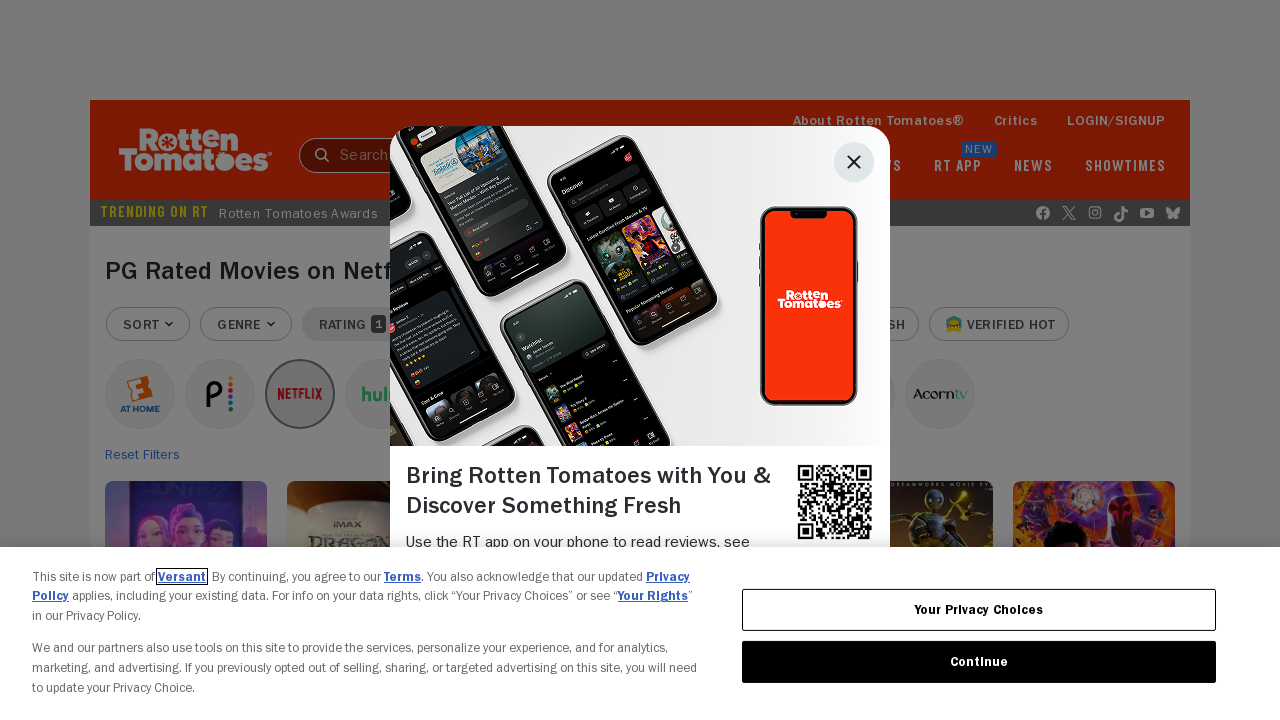